Navigates to the Guinness World Records website and clicks on an element with a green background class

Starting URL: https://www.guinnessworldrecords.com/

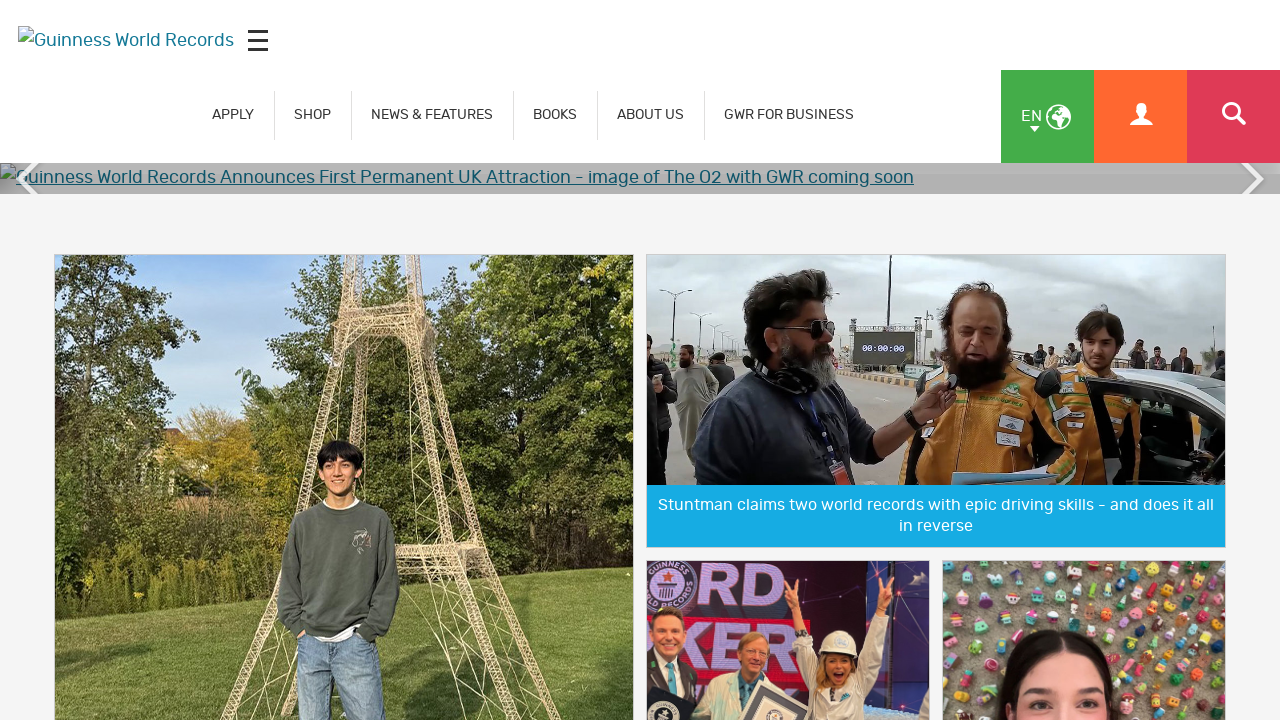

Navigated to Guinness World Records website
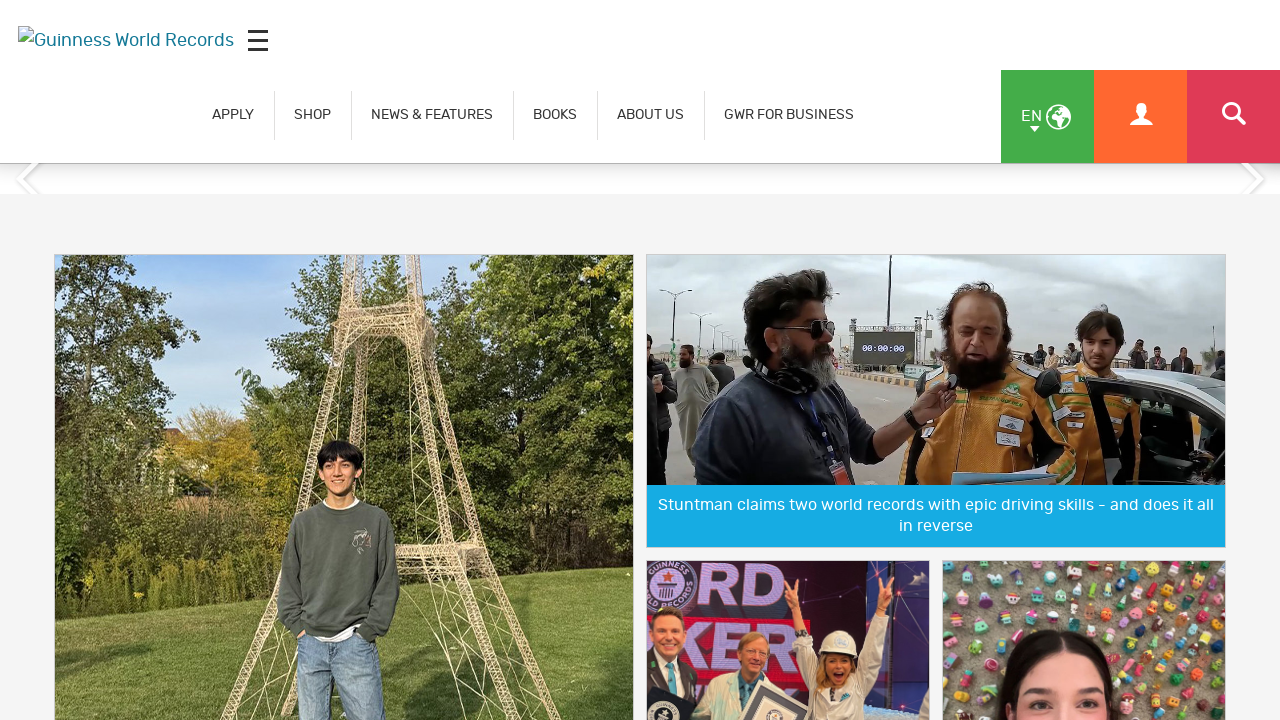

Clicked on element with green background class at (1048, 116) on .green-background
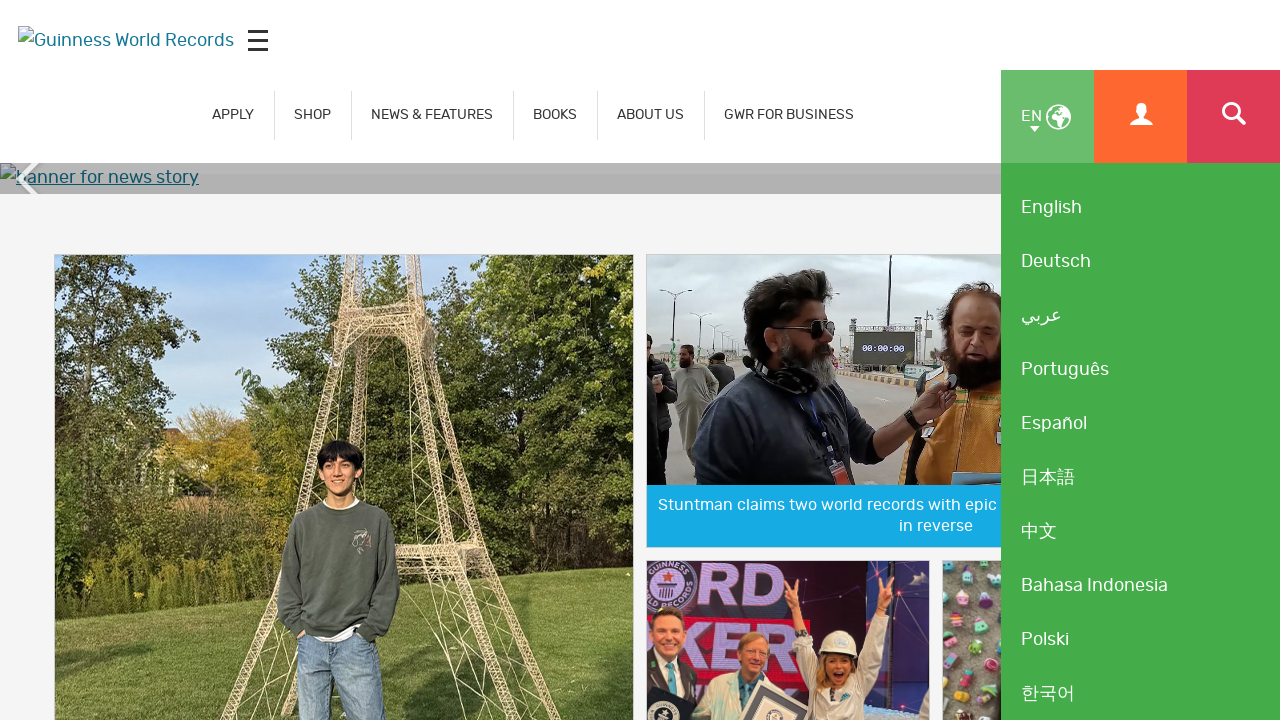

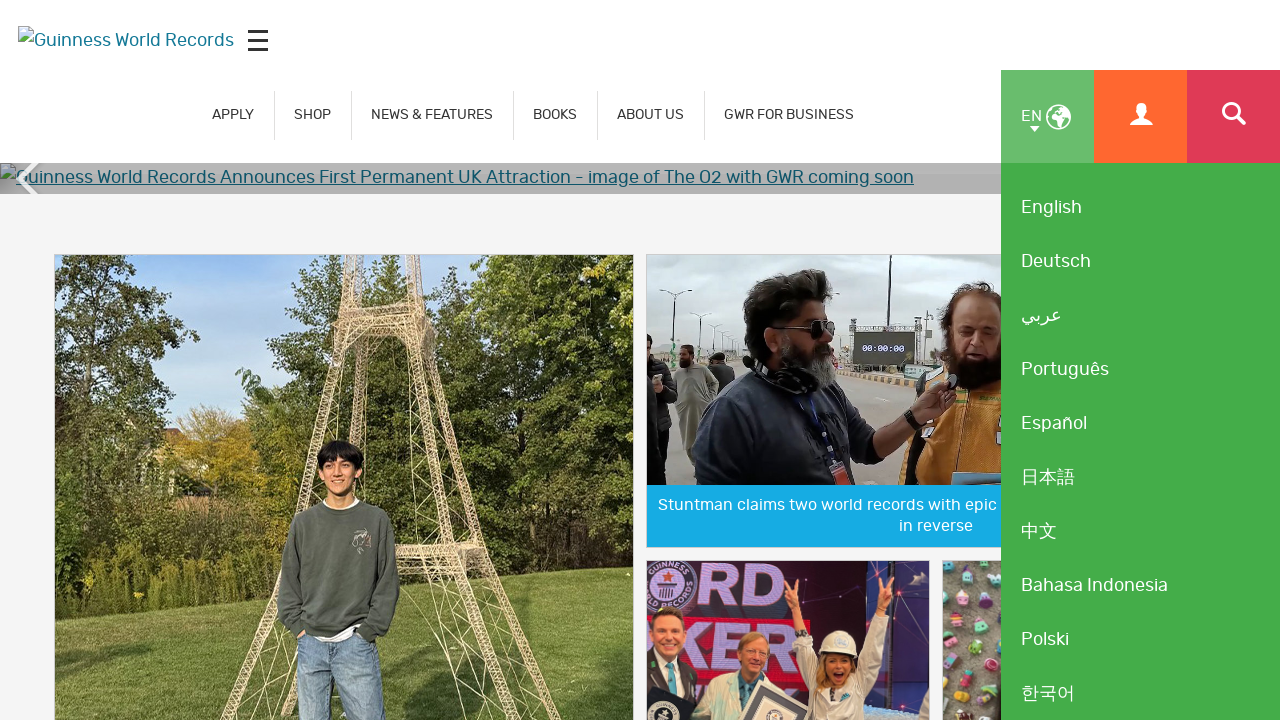